Tests that the form displays all expected field wrappers for name, email, current address, and permanent address

Starting URL: https://demoqa.com/elements

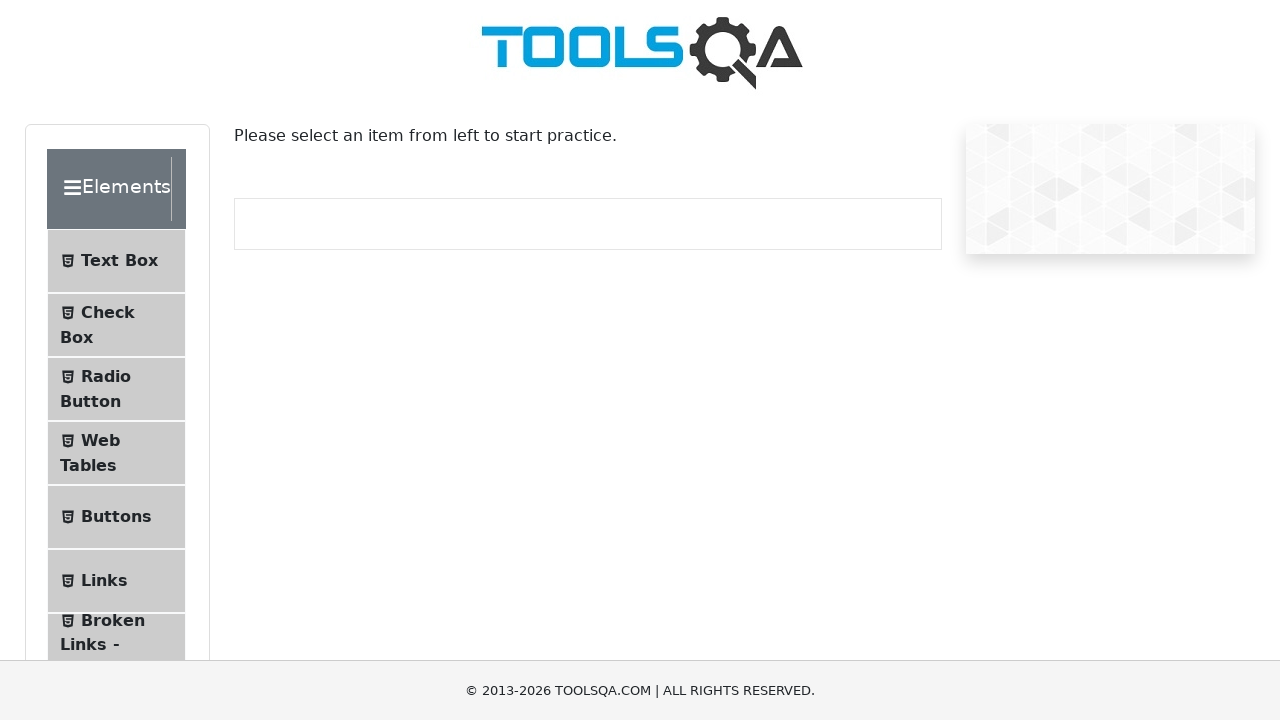

Clicked on Text Box menu item at (116, 261) on #item-0
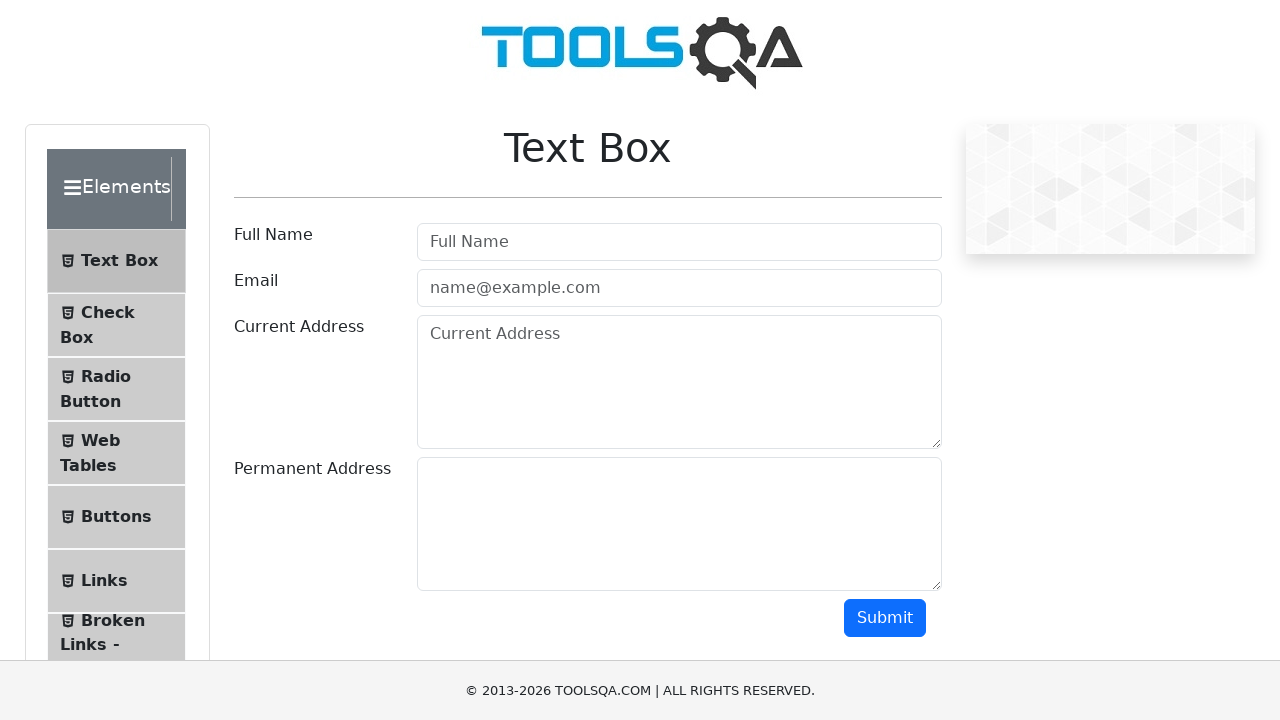

Waited for name field wrapper to be visible
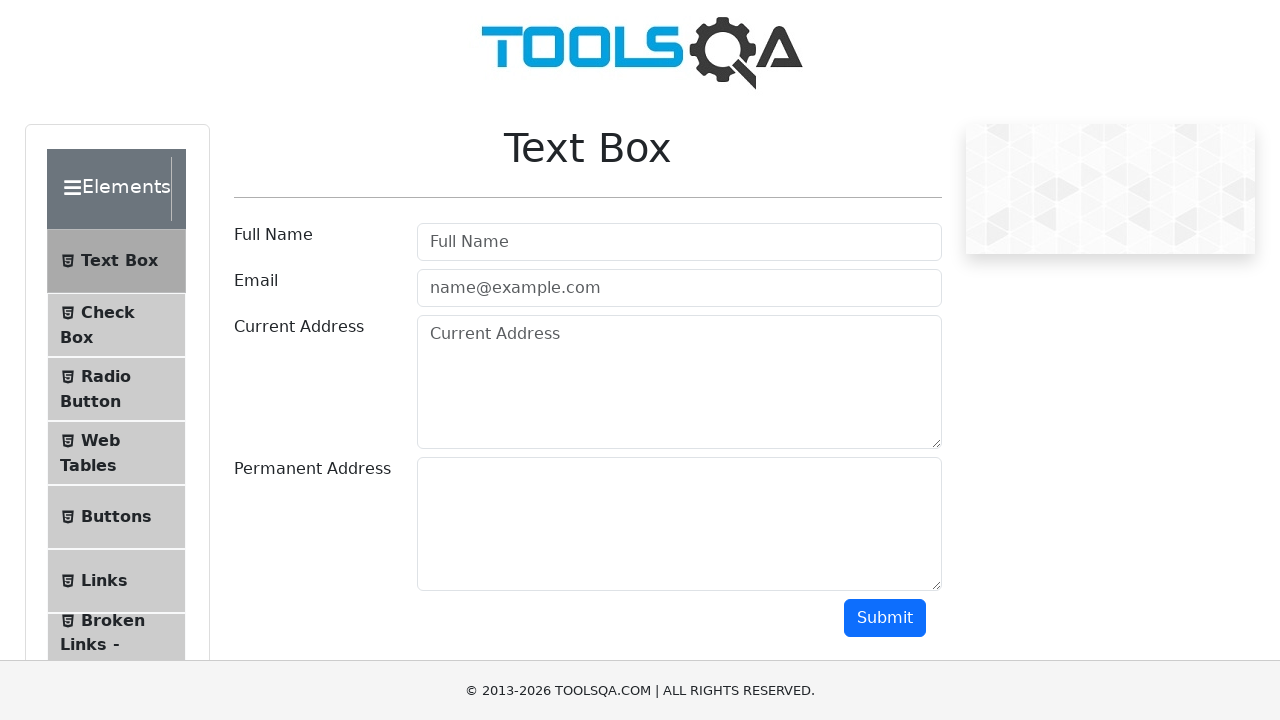

Waited for email field wrapper to be visible
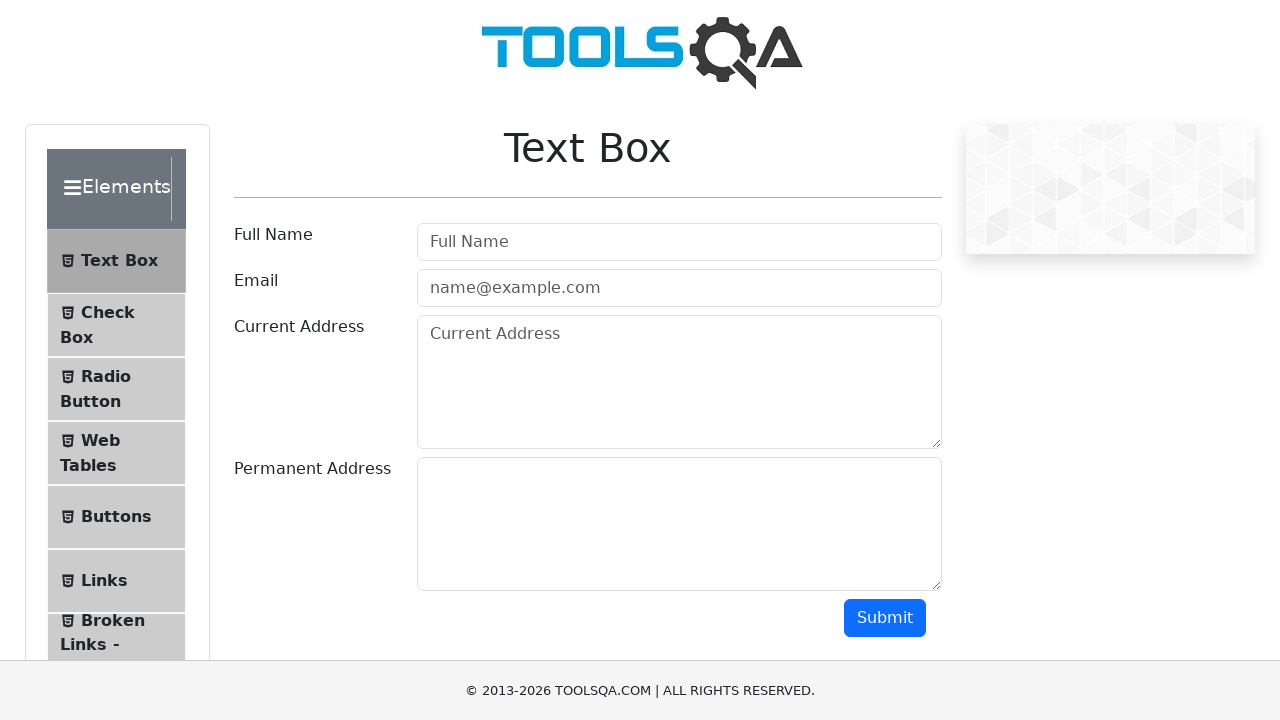

Waited for current address field wrapper to be visible
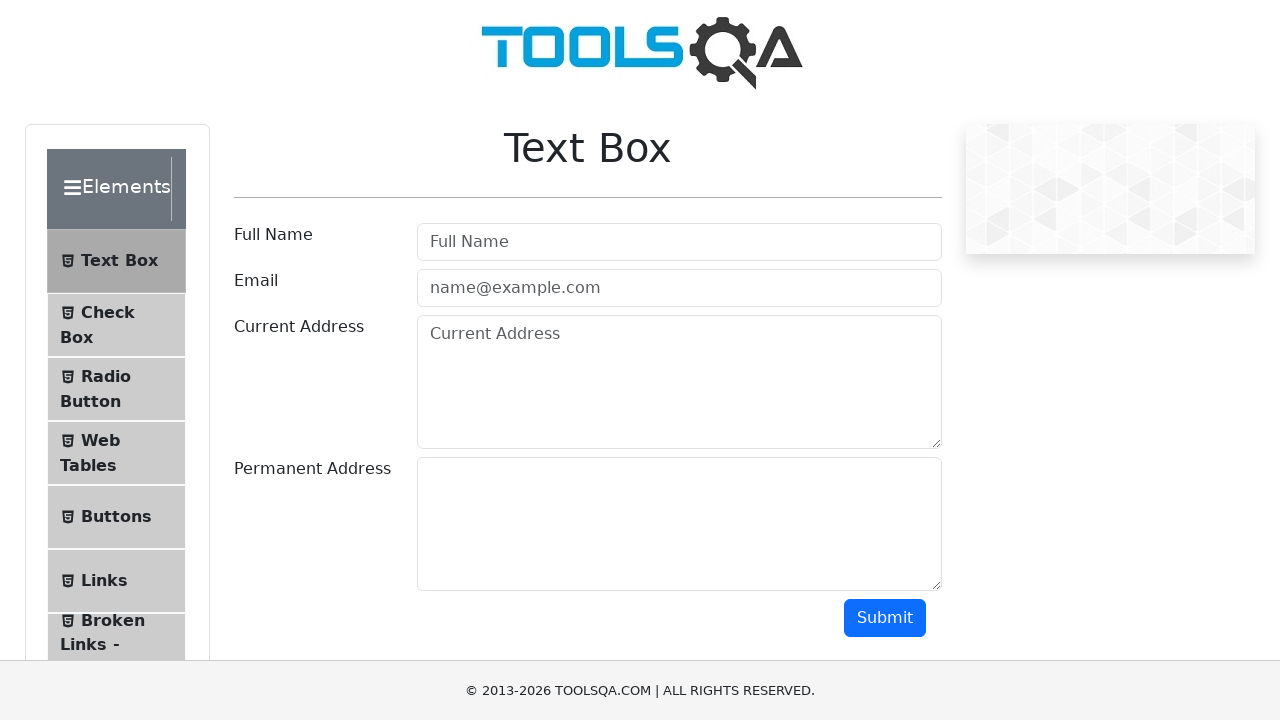

Waited for permanent address field wrapper to be visible
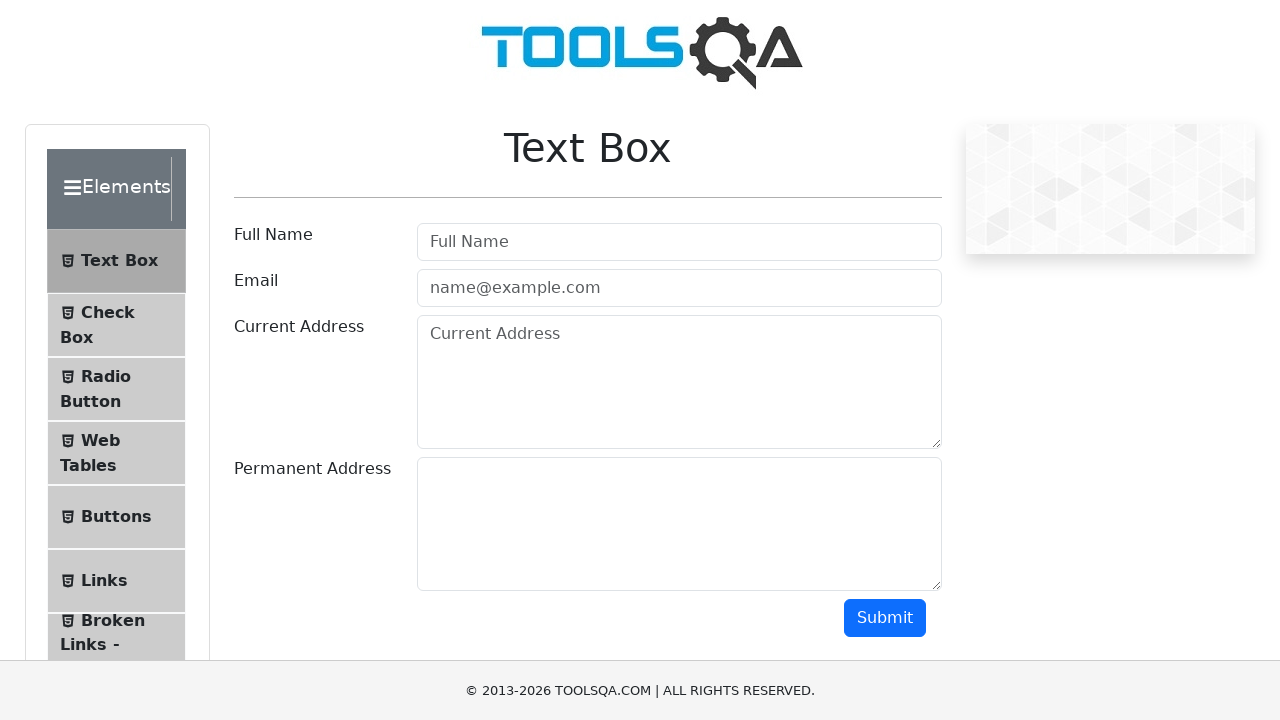

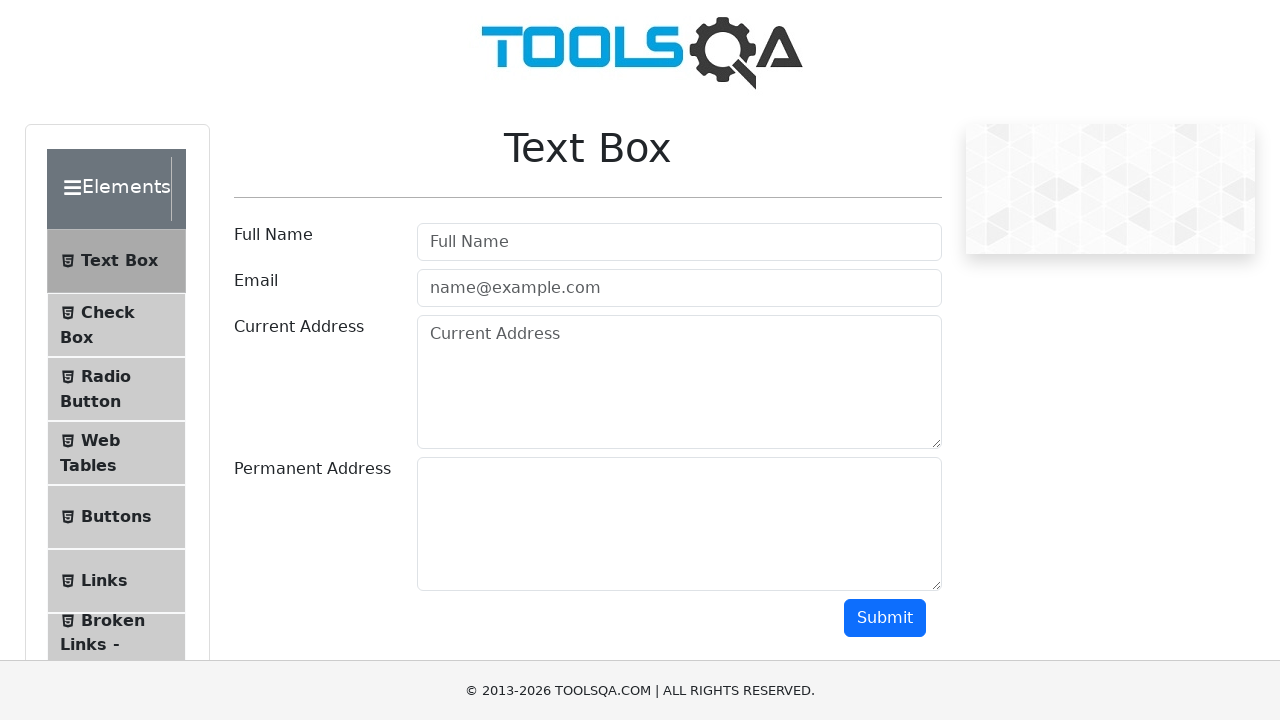